Tests window popup functionality by navigating to a demo page and clicking the "Follow On Twitter" button which opens a new window/tab

Starting URL: https://www.lambdatest.com/selenium-playground/window-popup-modal-demo

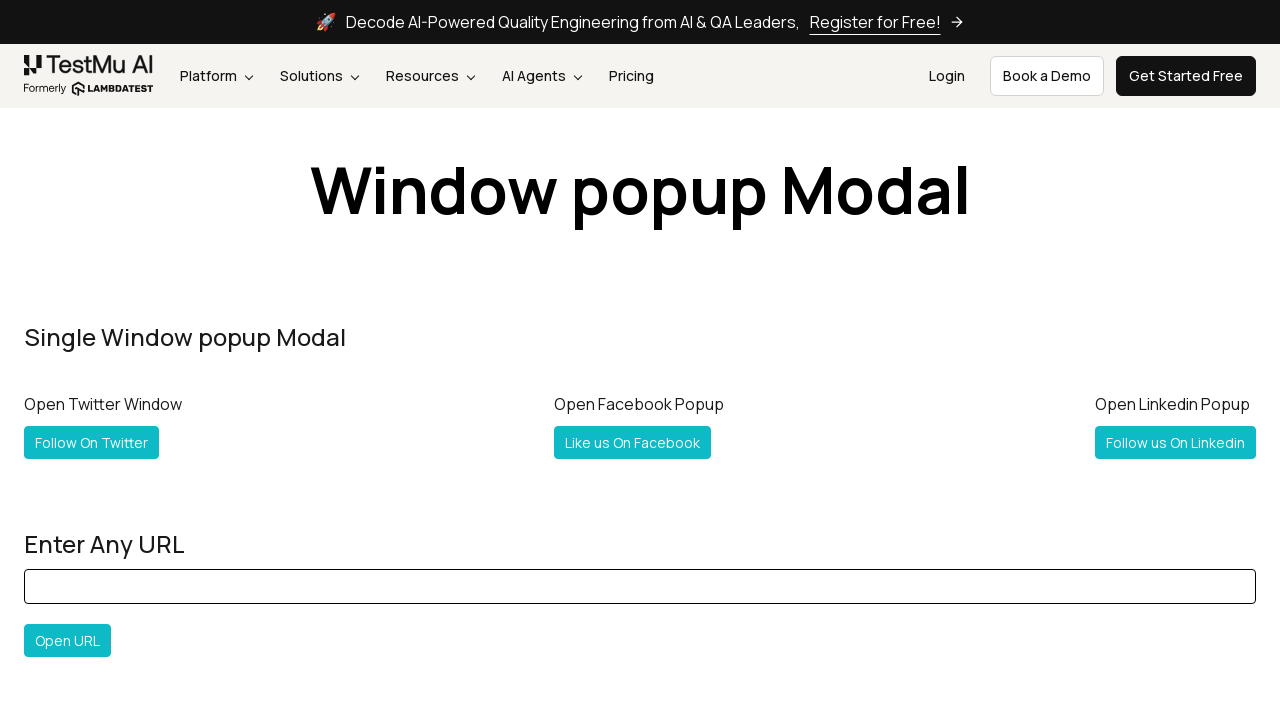

Navigated to window popup modal demo page
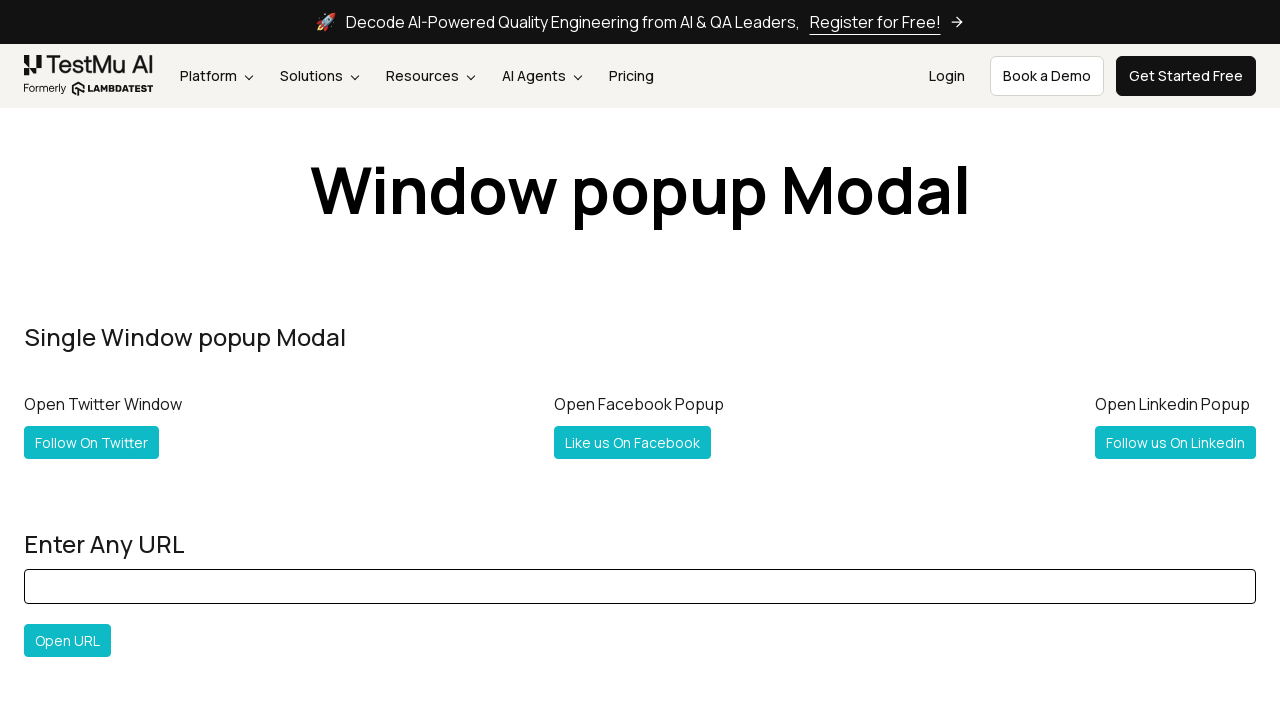

Clicked the 'Follow On Twitter' button to open new window at (92, 442) on internal:text="Follow On Twitter"i
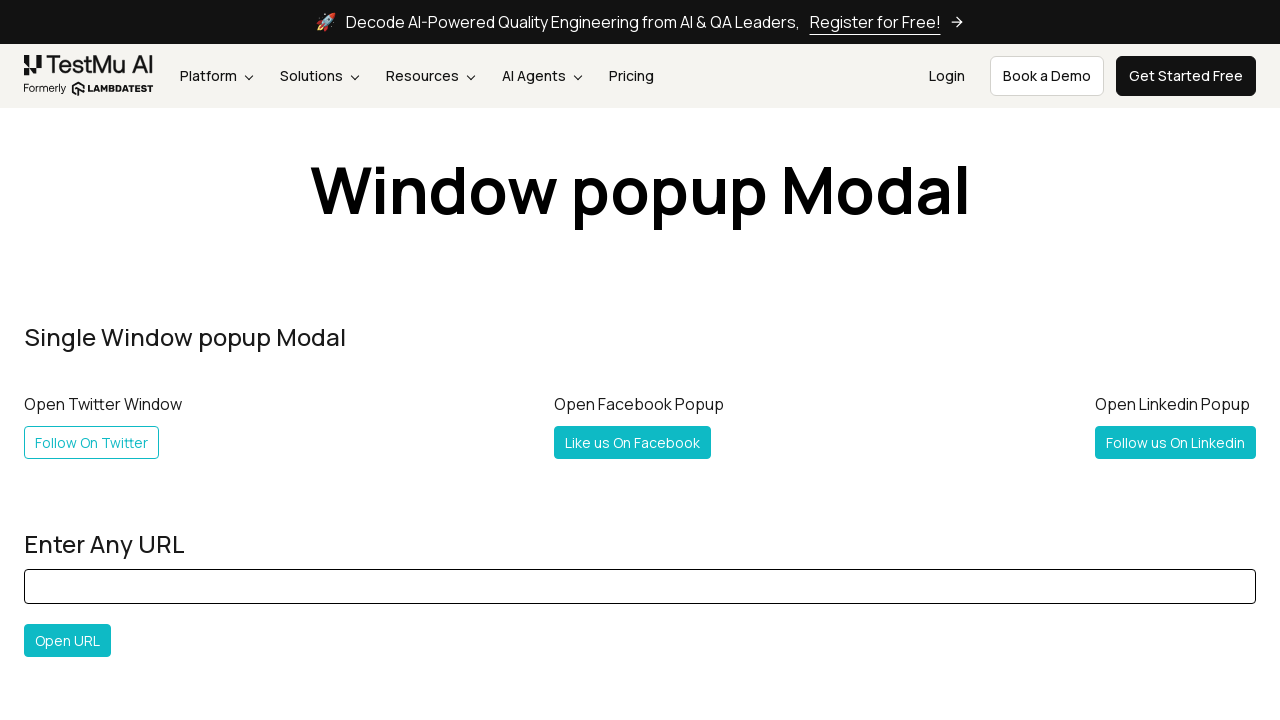

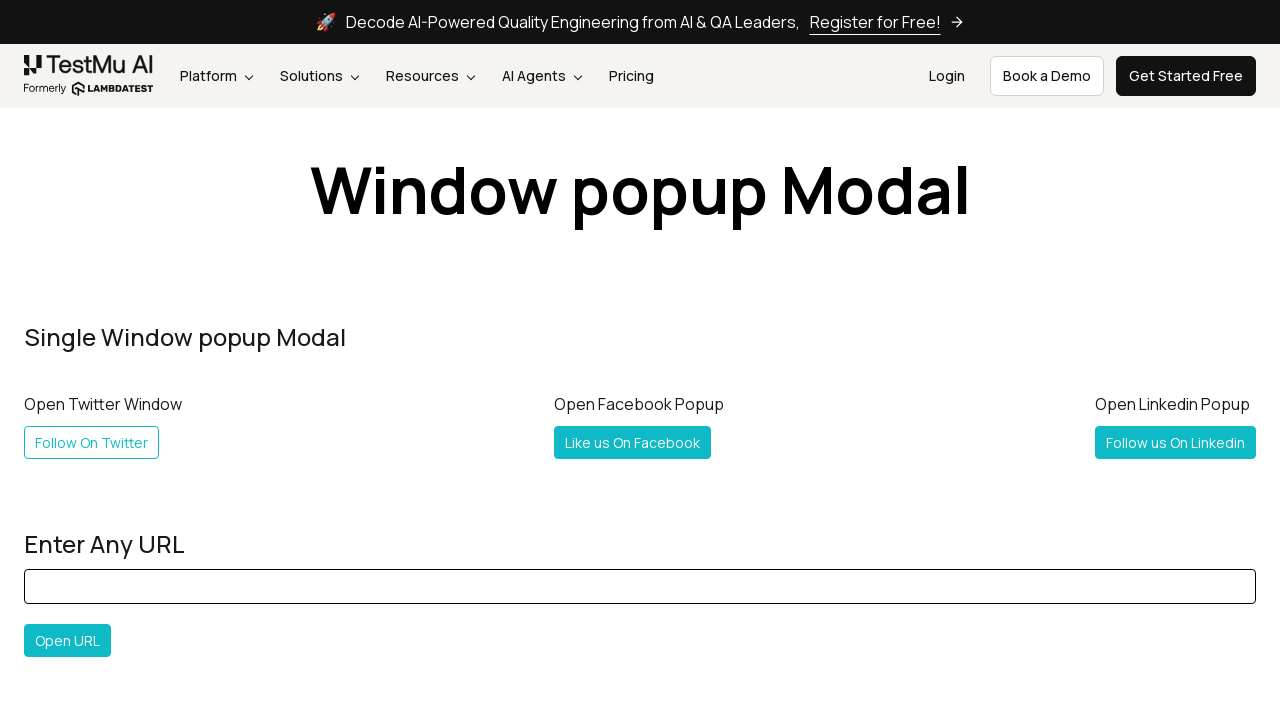